Tests double-click functionality on W3Schools by entering text in an input field and double-clicking a button to copy the text

Starting URL: https://www.w3schools.com/tags/tryit.asp?filename=tryhtml5_ev_ondblclick3

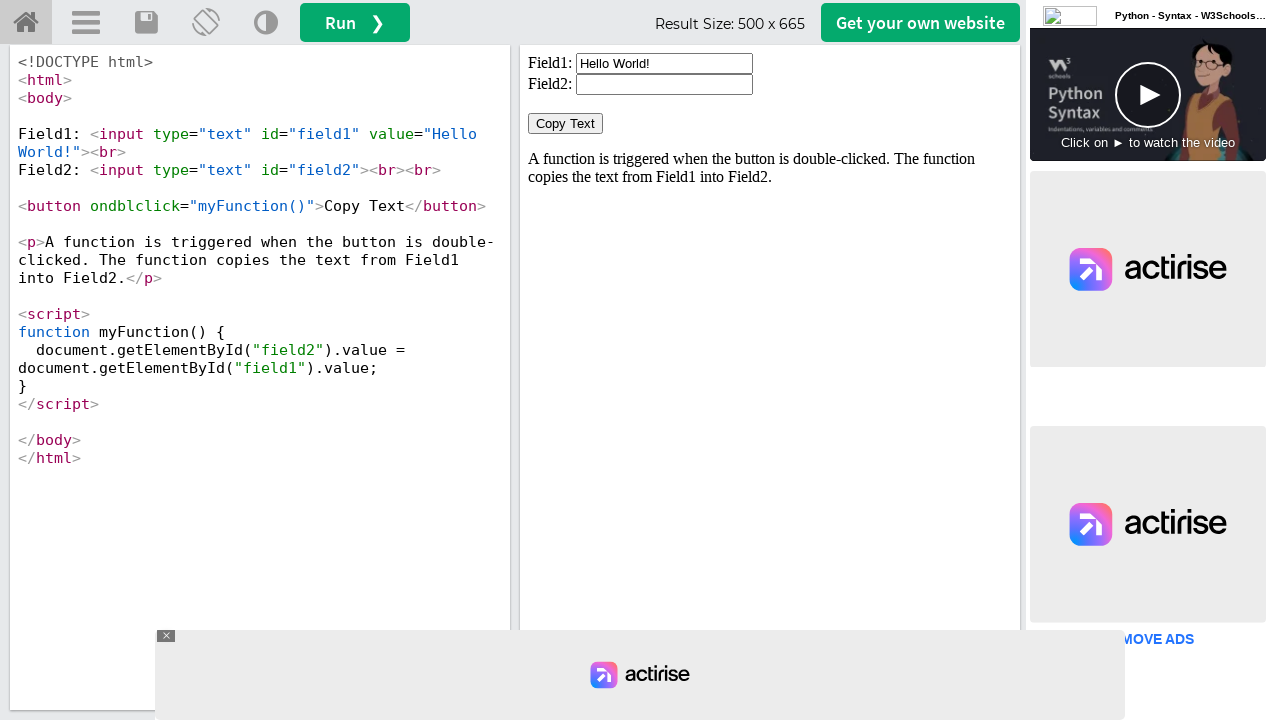

Located the iframe containing the test content
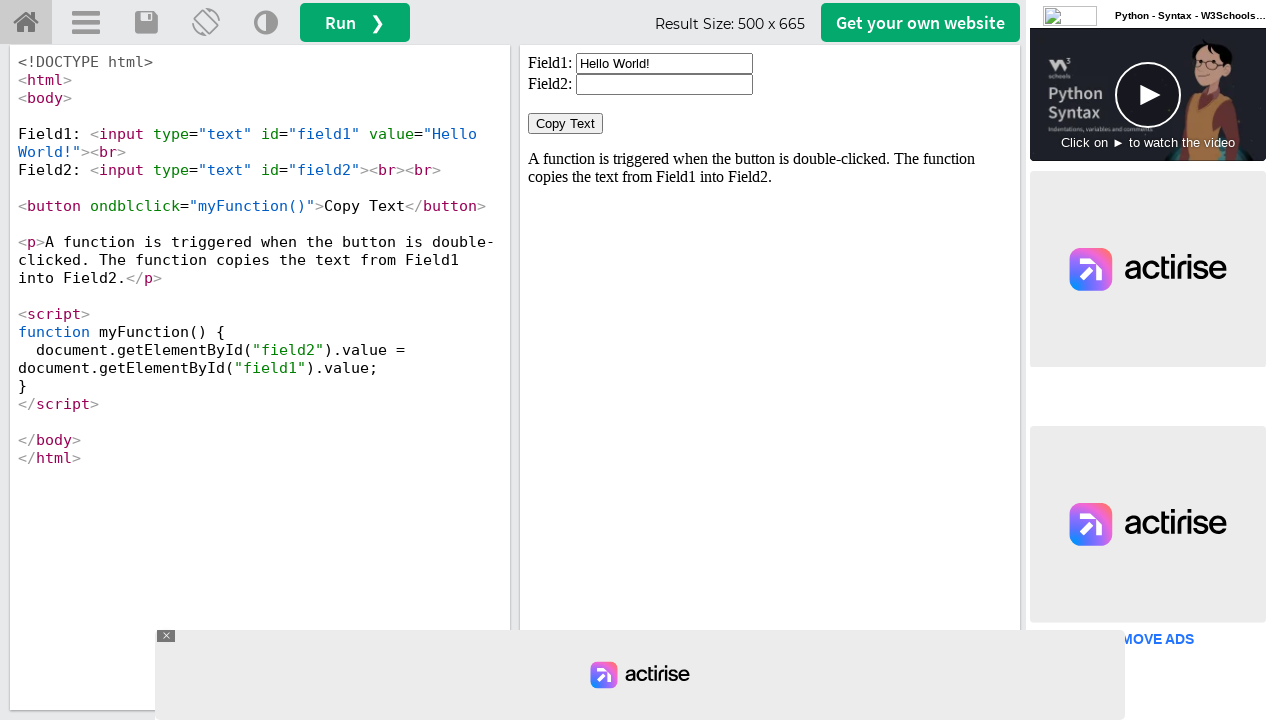

Cleared the input field on #iframeResult >> internal:control=enter-frame >> xpath=//input[@id='field1']
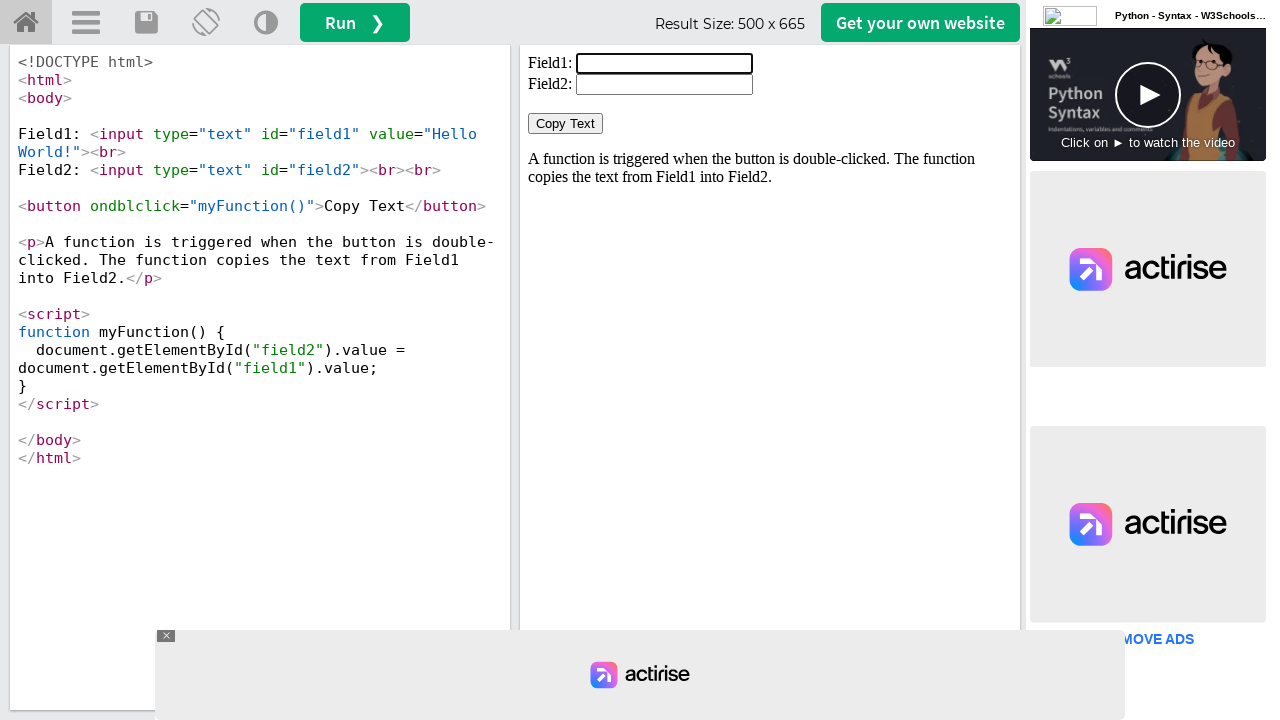

Entered 'Welcome!!!!' into the input field on #iframeResult >> internal:control=enter-frame >> xpath=//input[@id='field1']
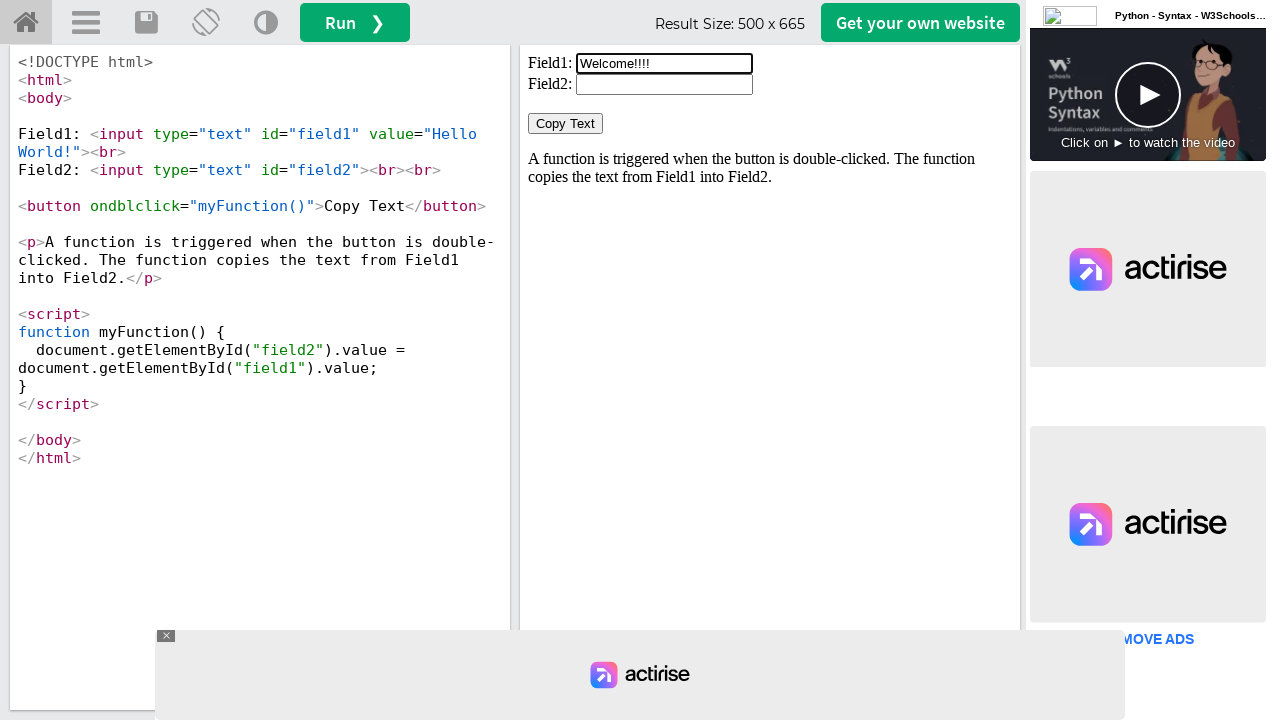

Double-clicked the Copy Text button to copy the entered text at (566, 124) on #iframeResult >> internal:control=enter-frame >> xpath=//button[normalize-space(
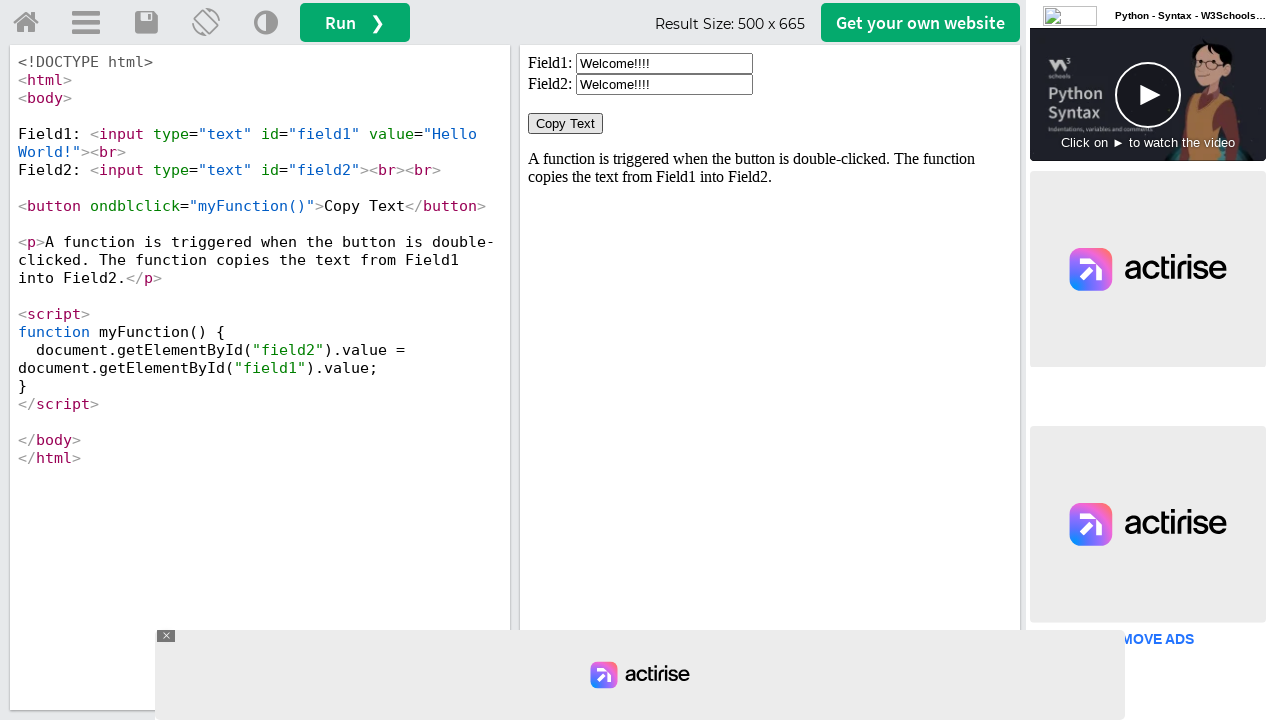

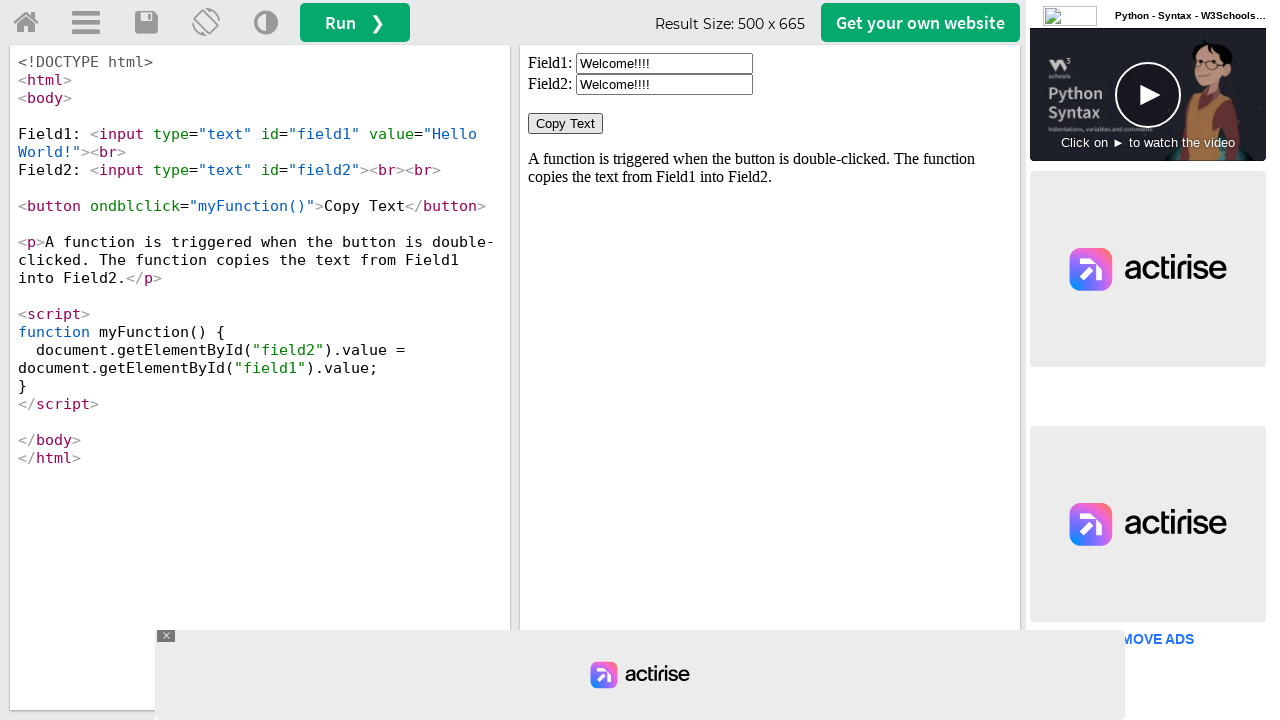